Finds and verifies the Canada text in the last cell of row 8 in the customers table

Starting URL: https://www.w3schools.com/css/css_table.asp

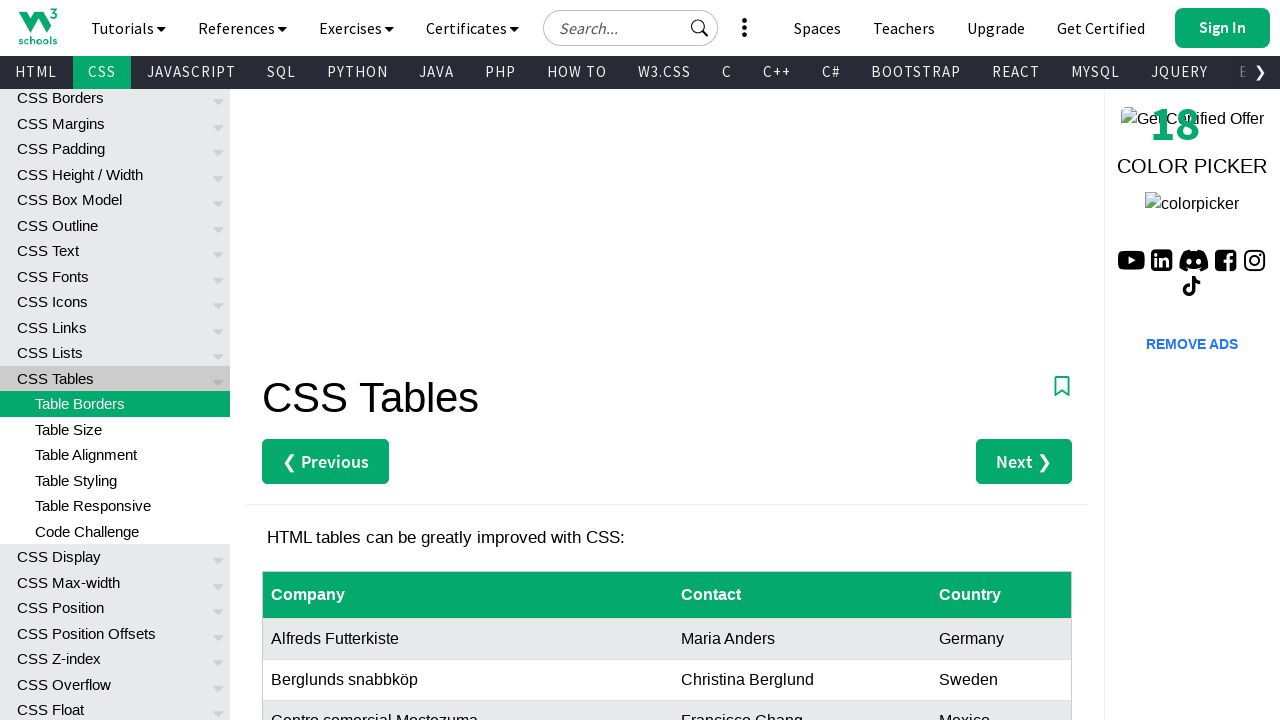

Navigated to W3Schools CSS table page
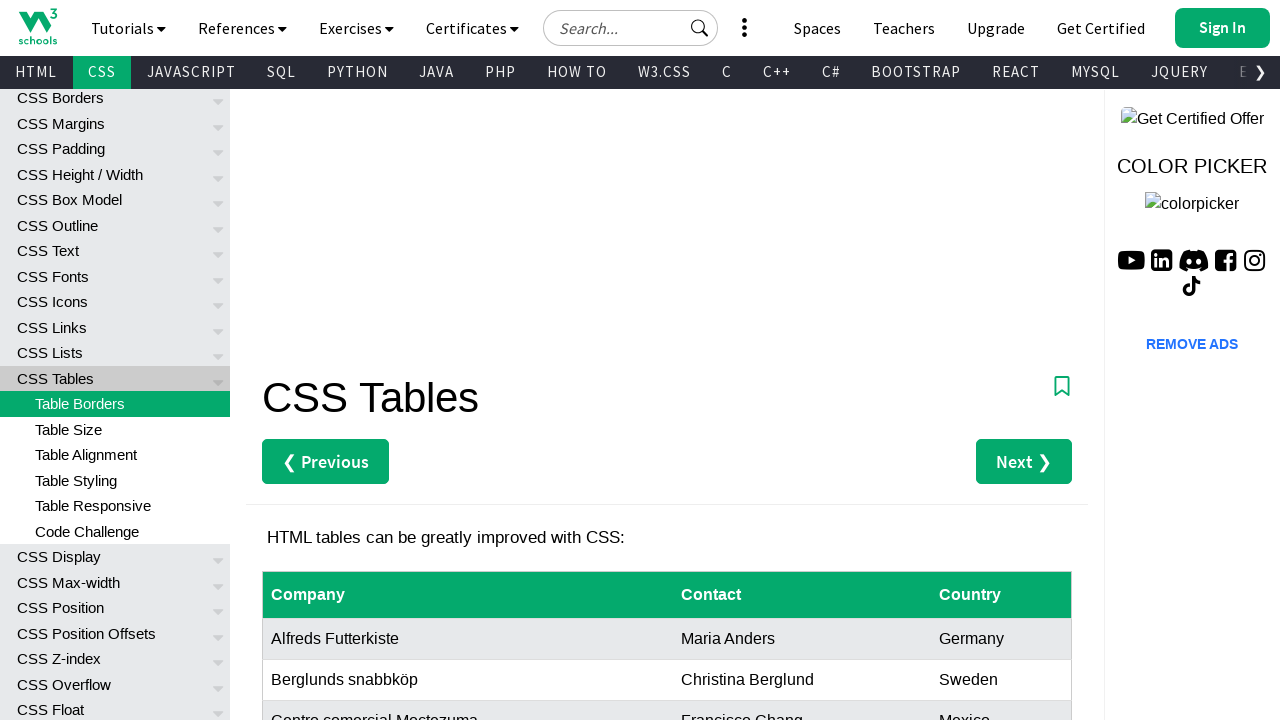

Located the last cell in row 8 of the customers table
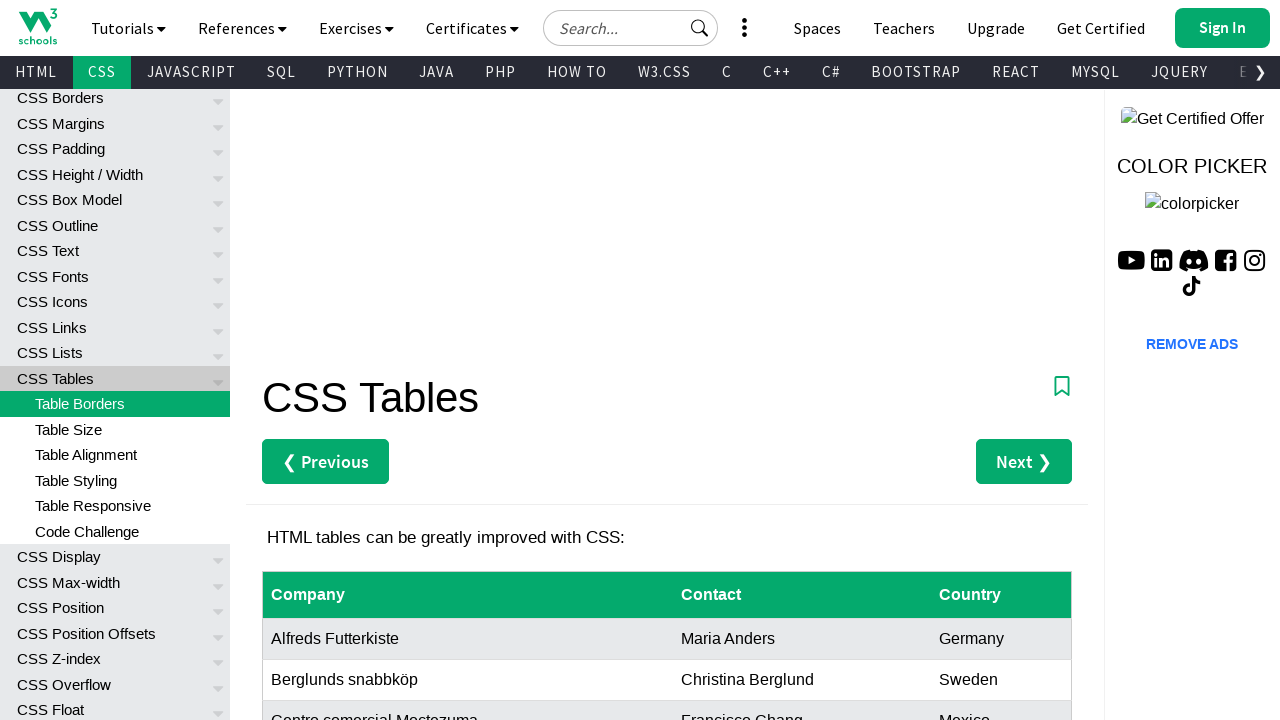

Retrieved text content from the cell: 'Canada'
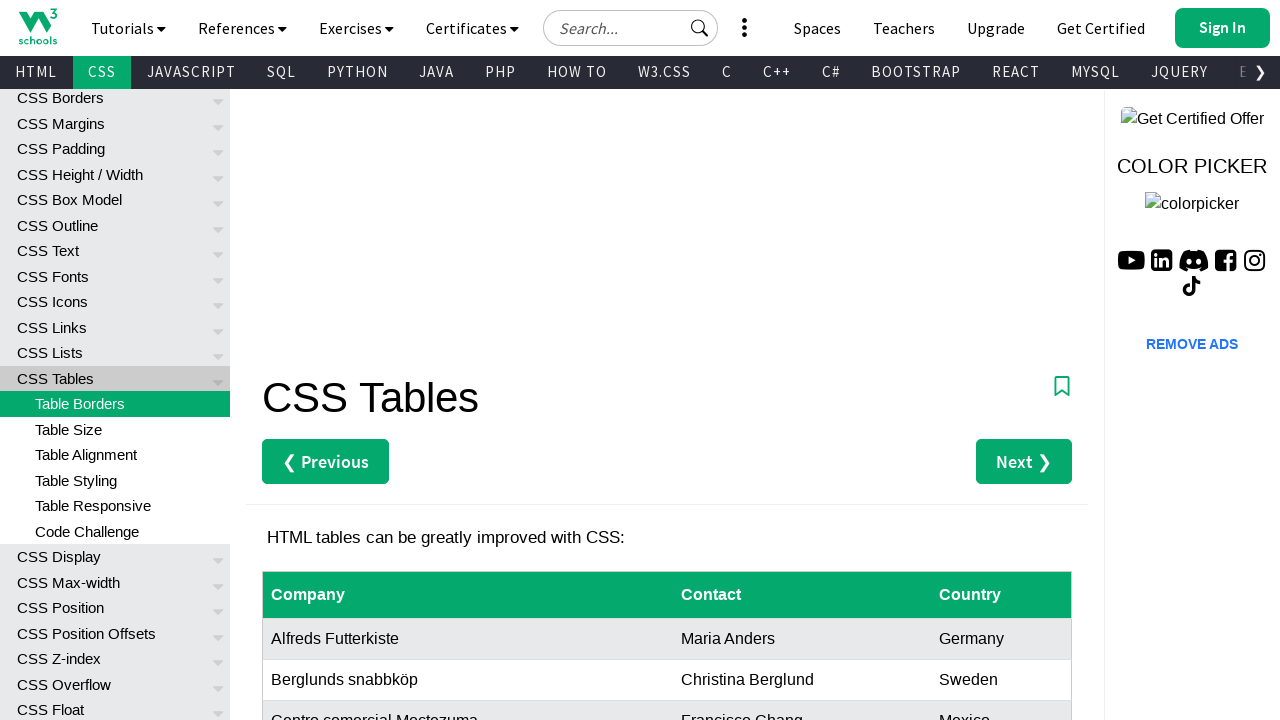

Verified that the cell contains 'Canada'
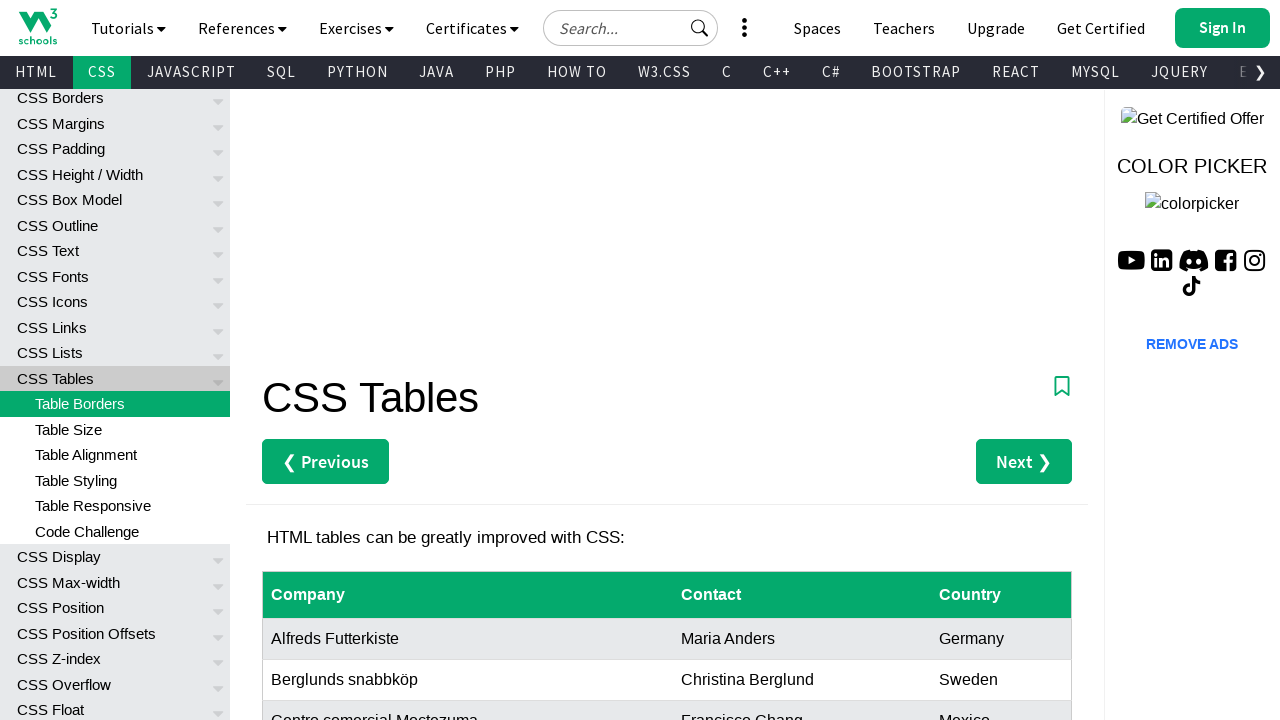

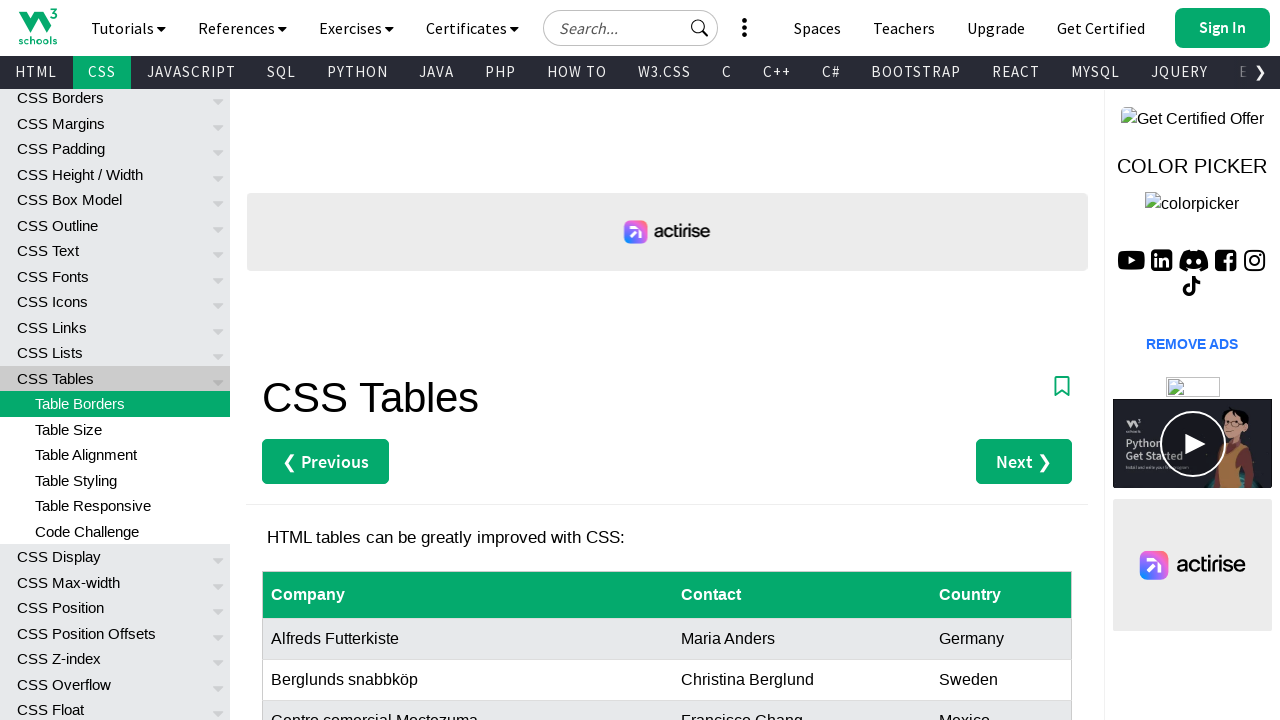